Tests dropdown selection by selecting the API option from a static dropdown menu

Starting URL: https://codenboxautomationlab.com/practice/

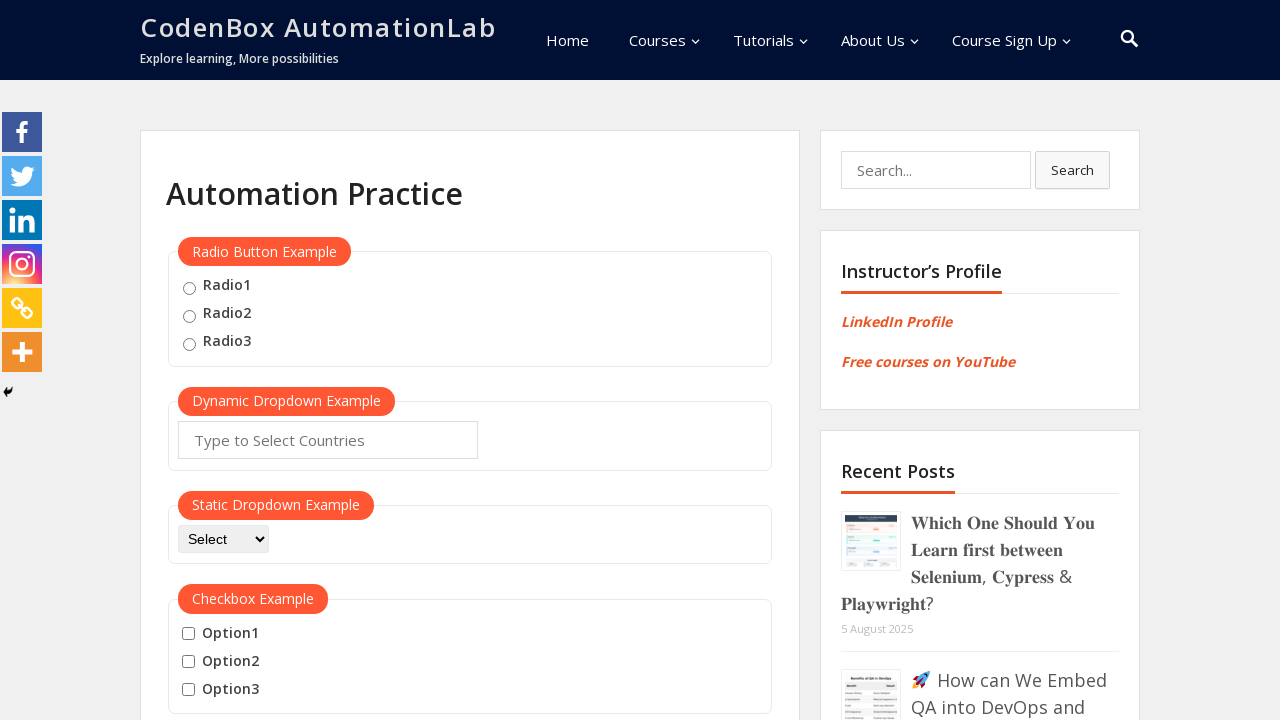

Selected 'API' option from static dropdown menu on #dropdown-class-example
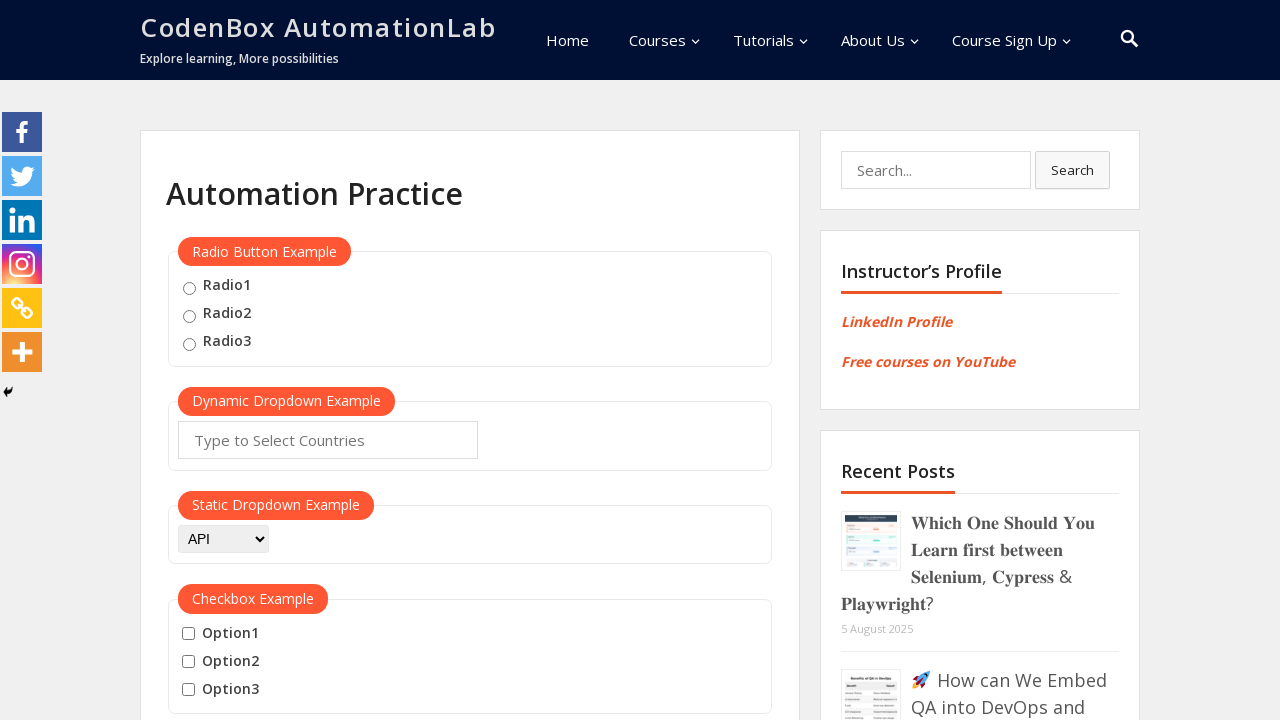

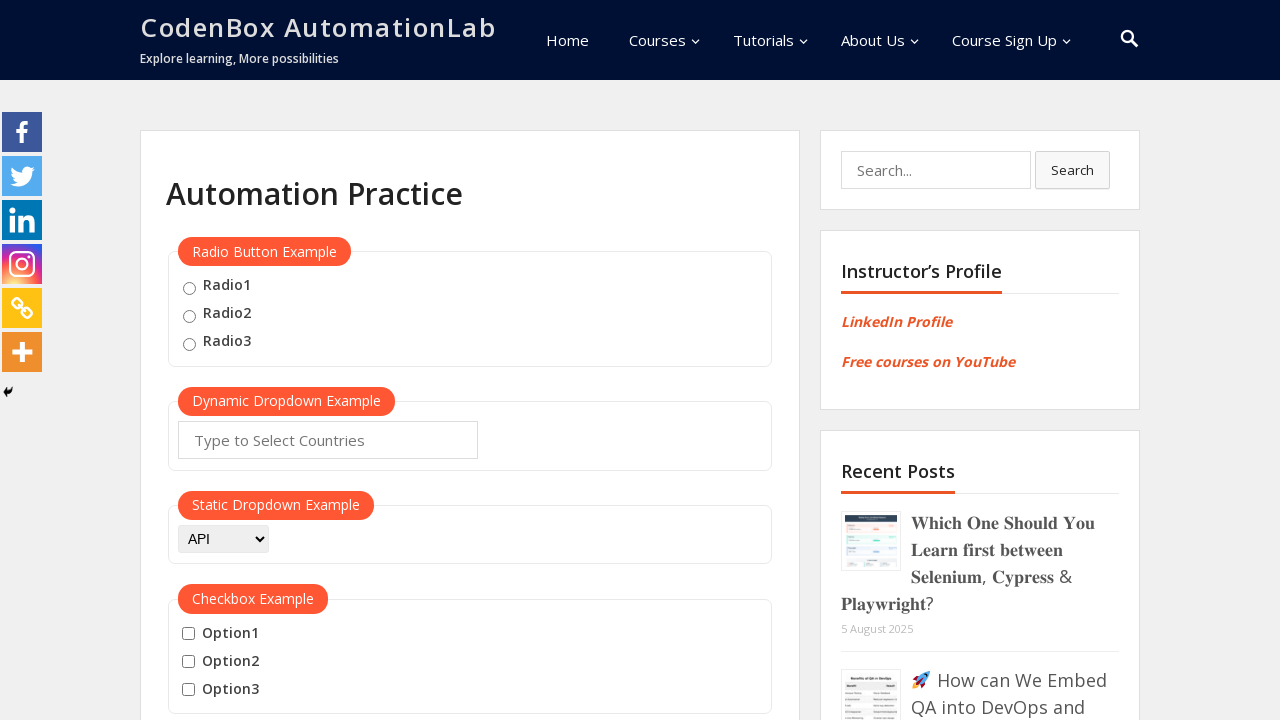